Tests dynamic controls by clicking Remove button, verifying "It's gone!" message appears, then clicking Add button and verifying "It's back!" message appears

Starting URL: https://the-internet.herokuapp.com/dynamic_controls

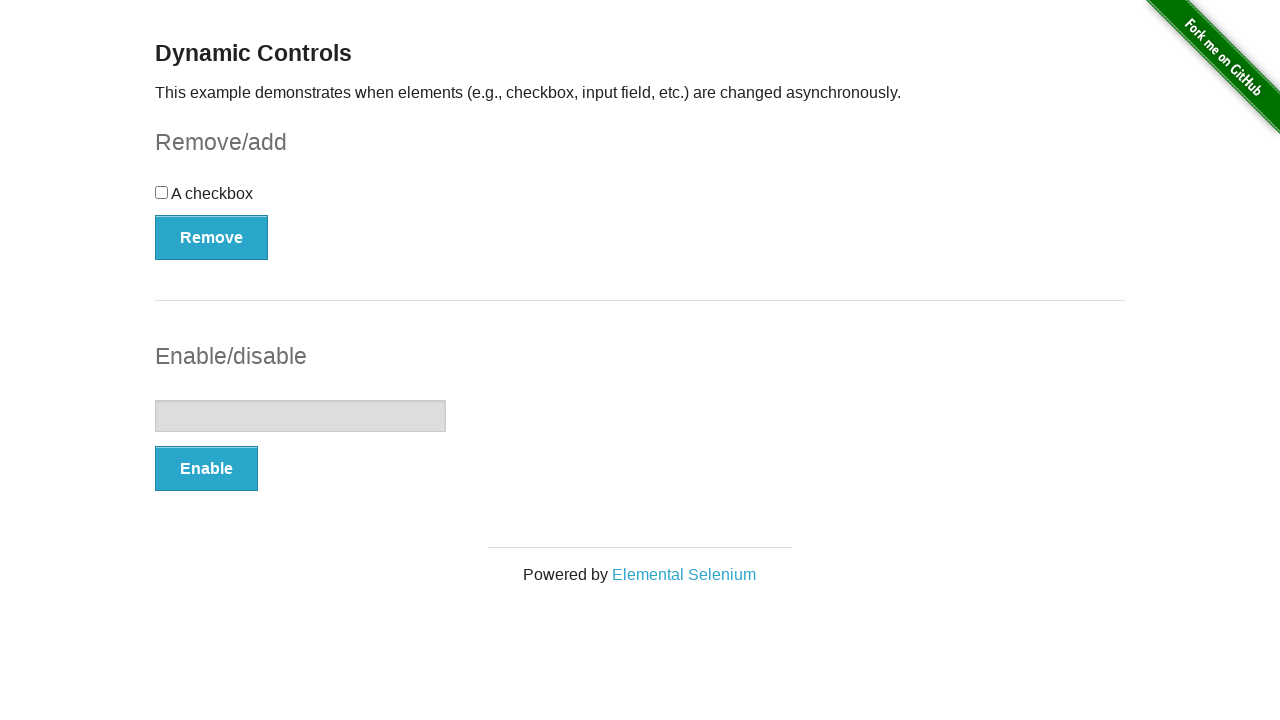

Navigated to dynamic controls page
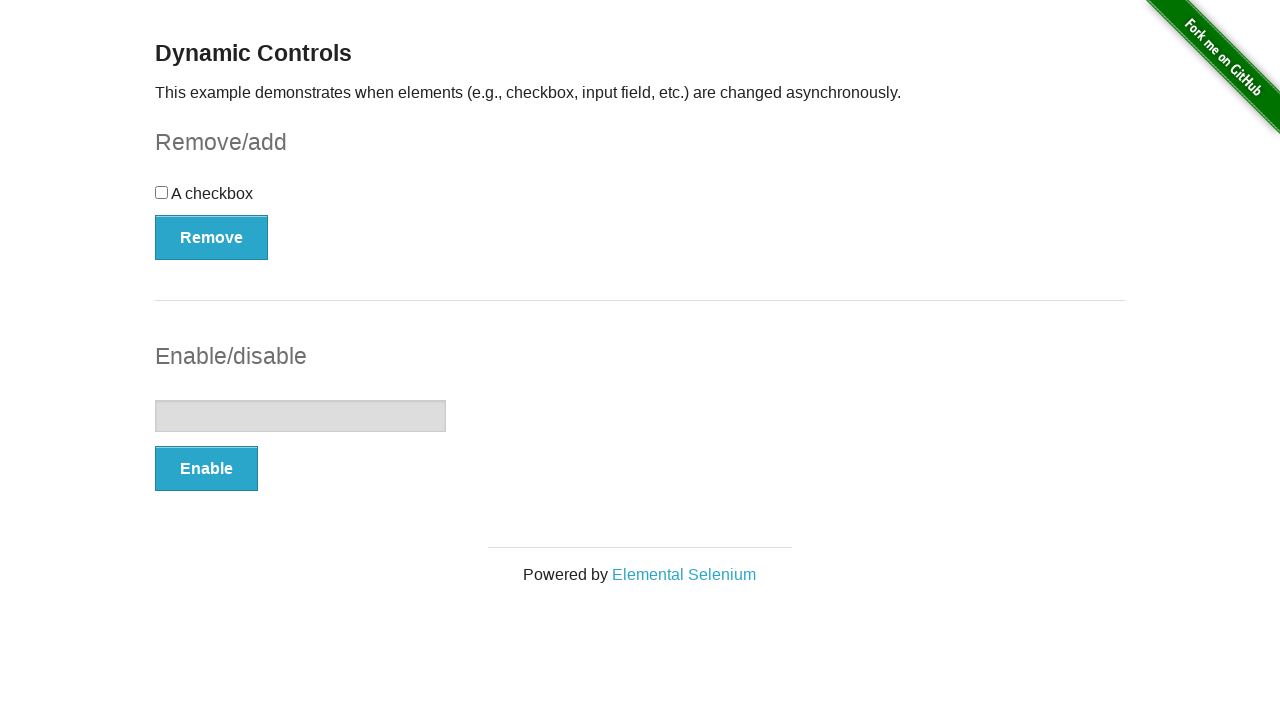

Clicked Remove button at (212, 237) on xpath=//button[@onclick='swapCheckbox()']
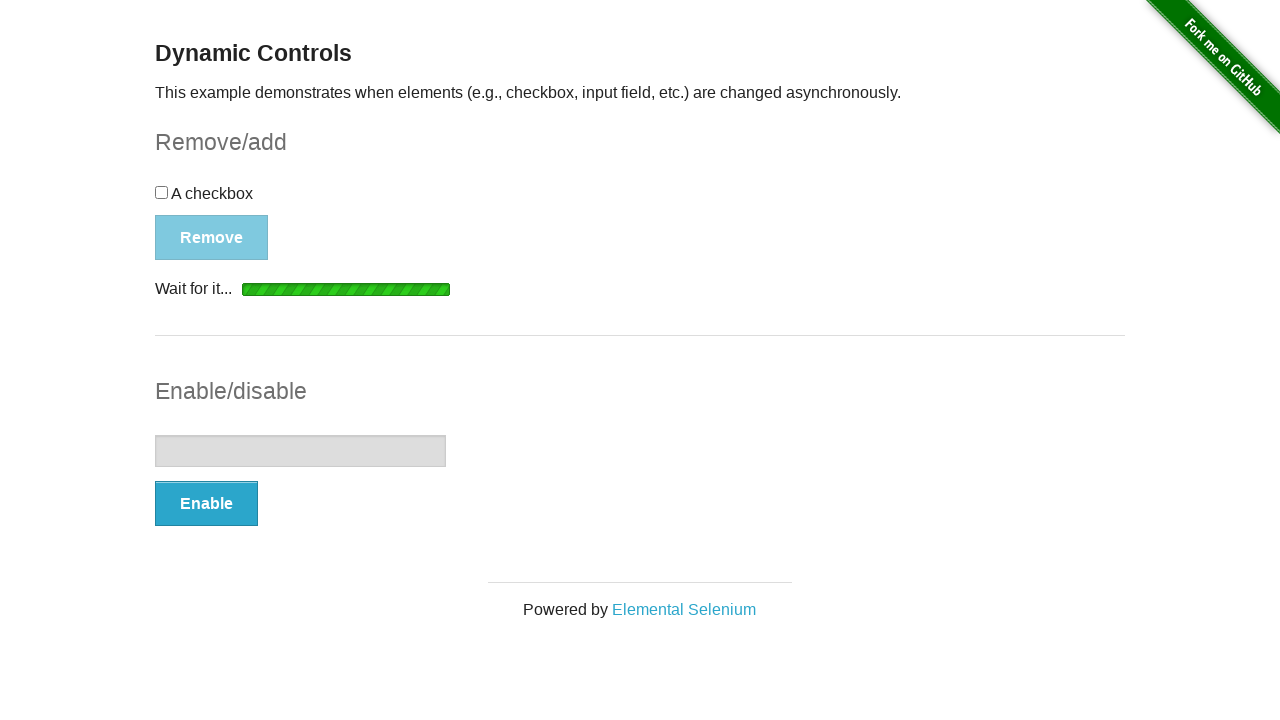

Waited for message element to appear
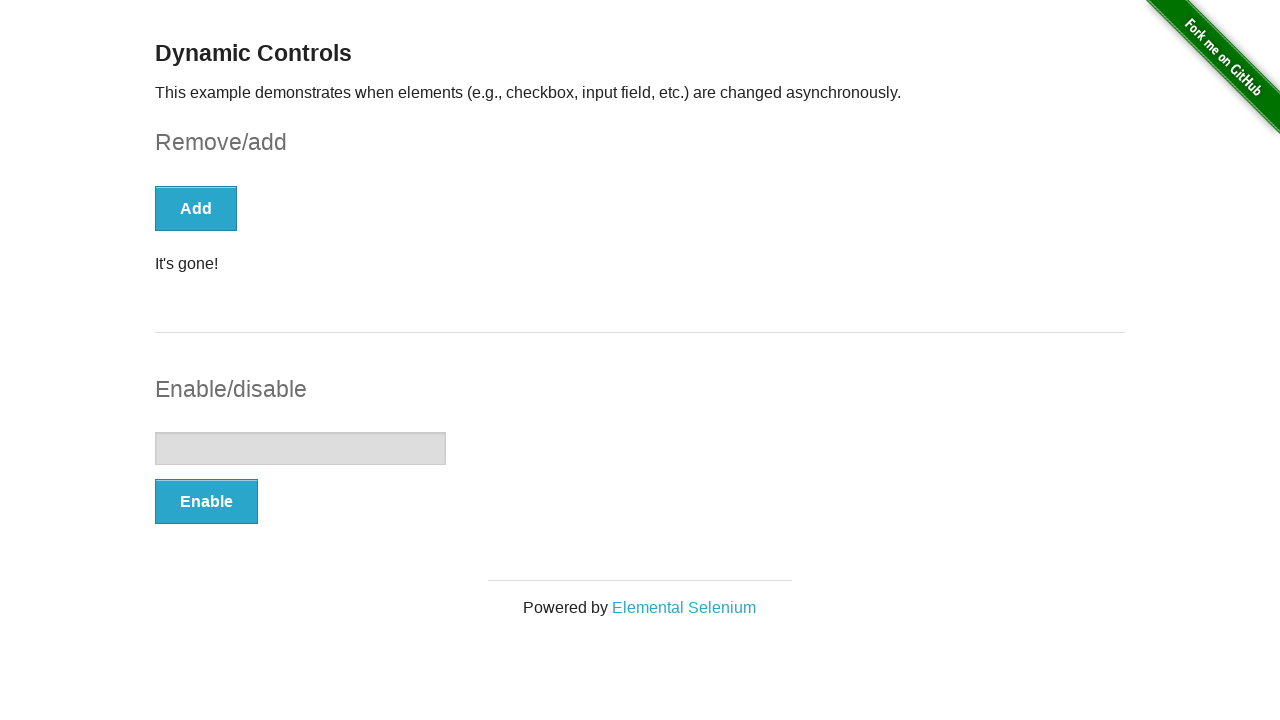

Verified 'It's gone!' message is visible
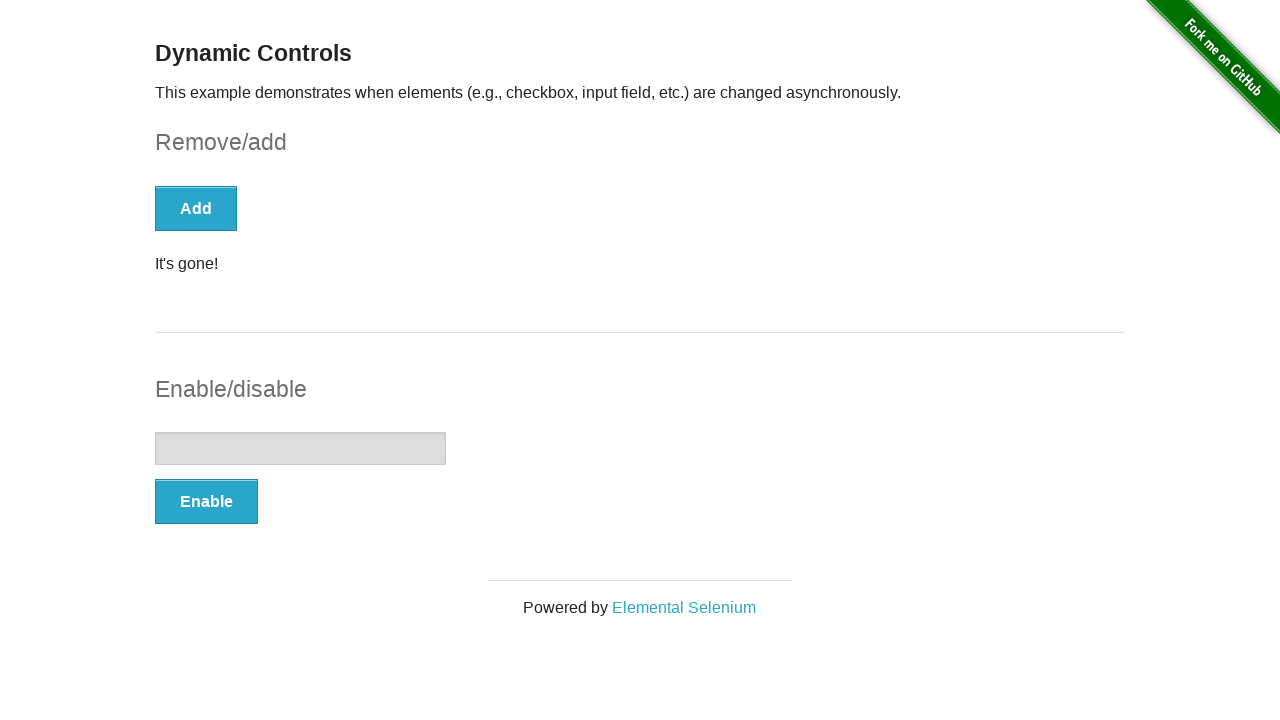

Clicked Add button at (196, 208) on xpath=//button[@onclick='swapCheckbox()']
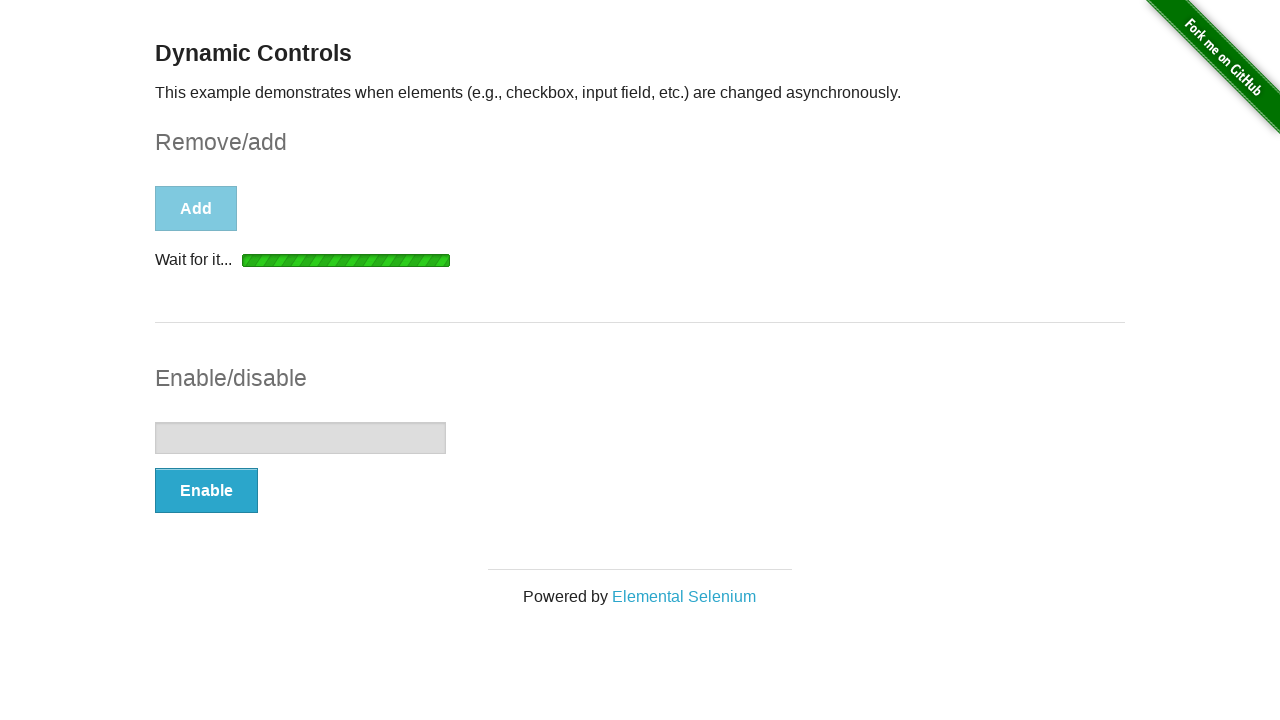

Waited for message element to appear after adding
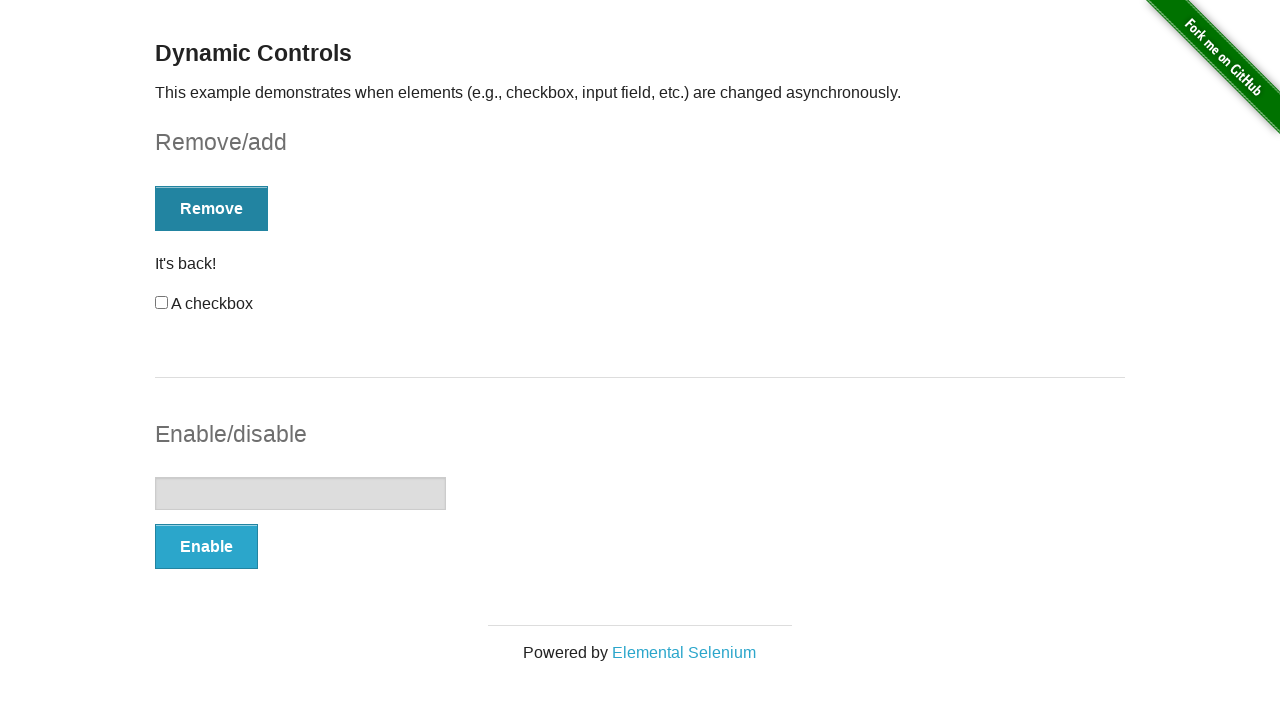

Verified 'It's back!' message is visible
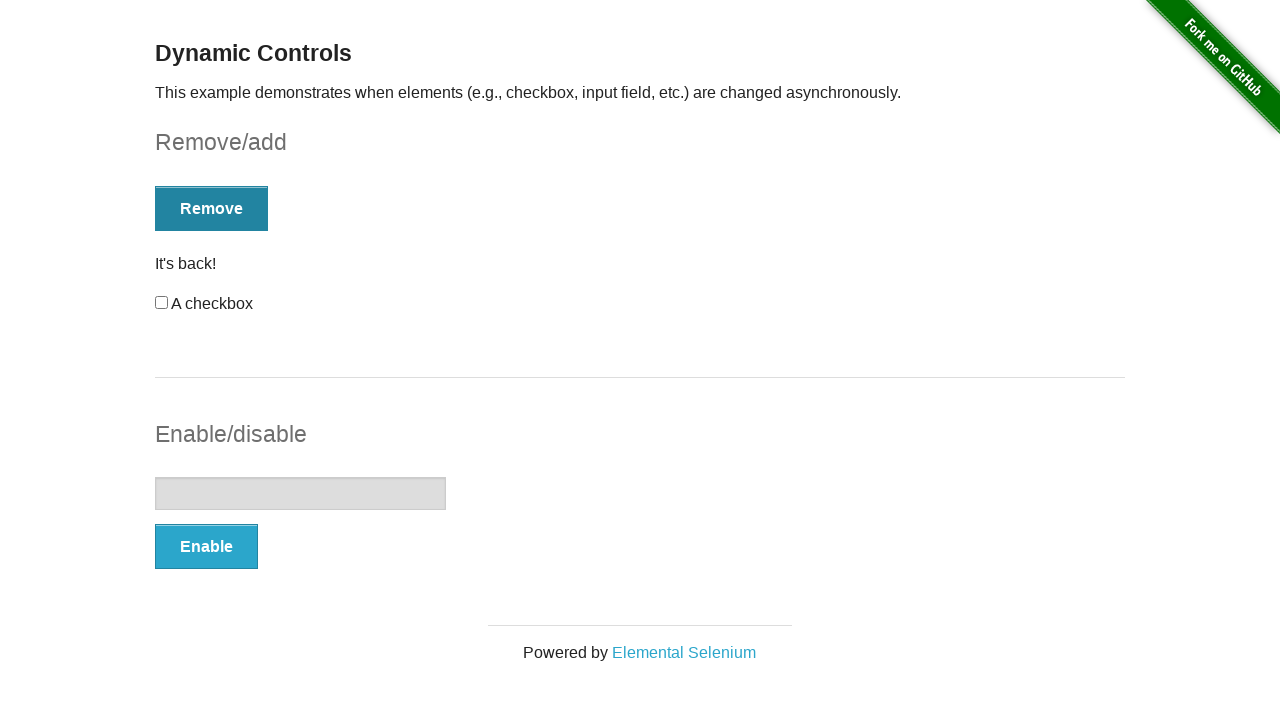

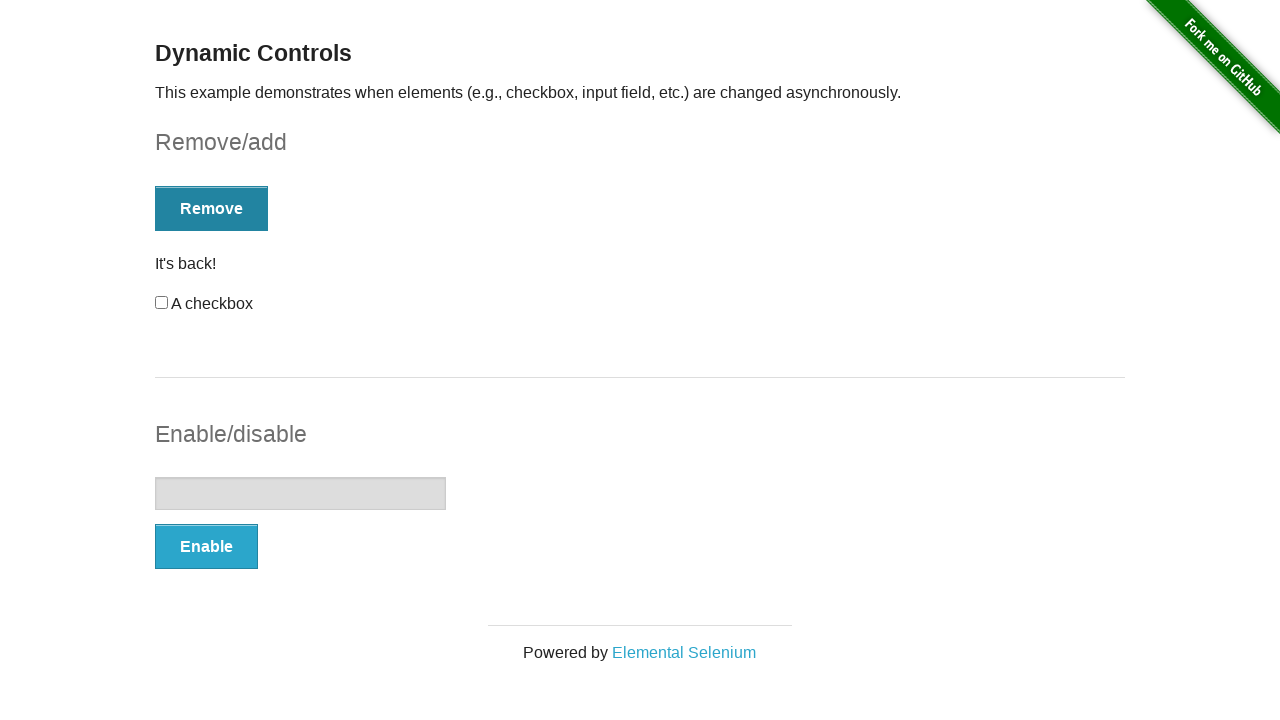